Tests dismissing a simple alert dialog by clicking the alert button and dismissing the popup

Starting URL: https://demoqa.com/alerts

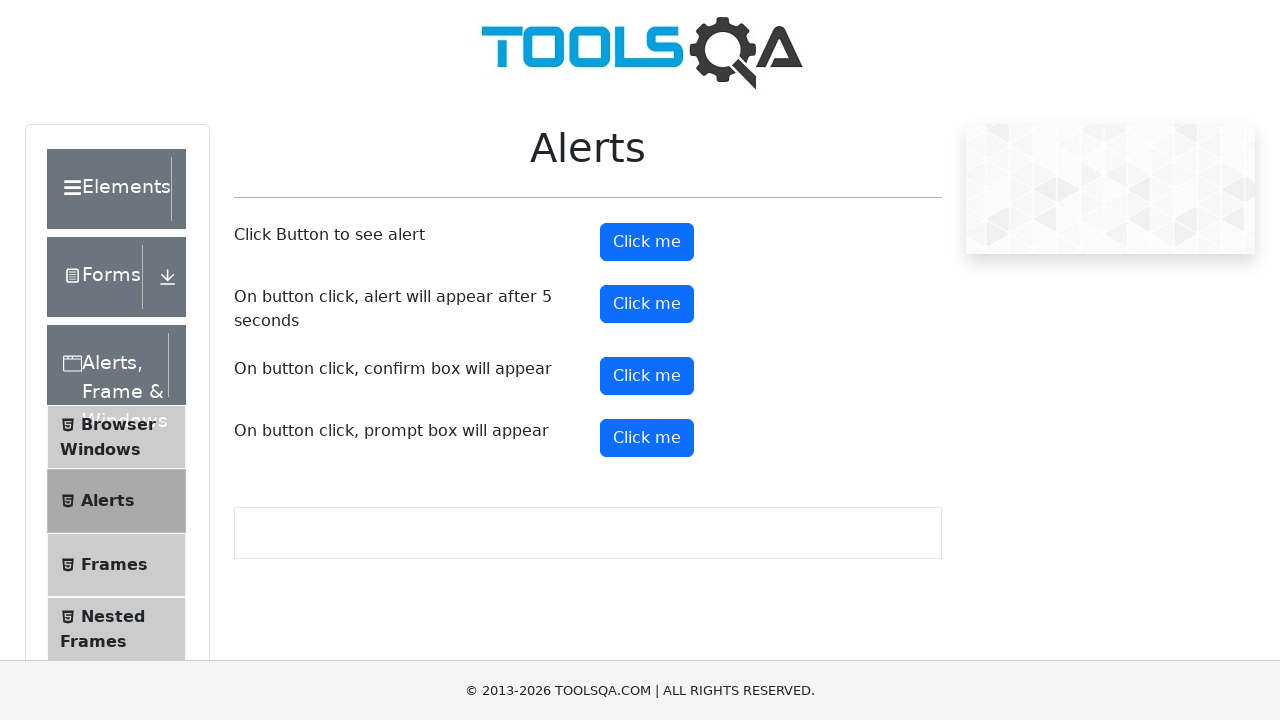

Clicked alert button to trigger simple alert dialog at (647, 242) on #alertButton
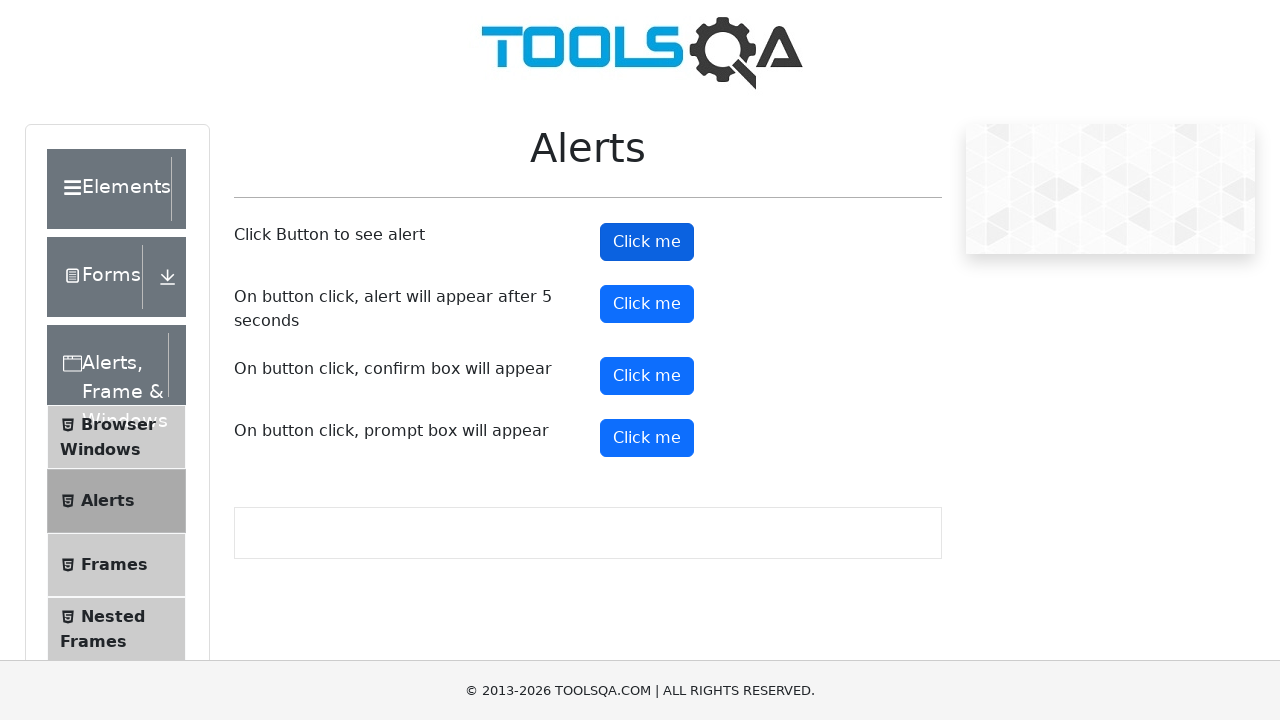

Set up dialog handler to dismiss alert popup
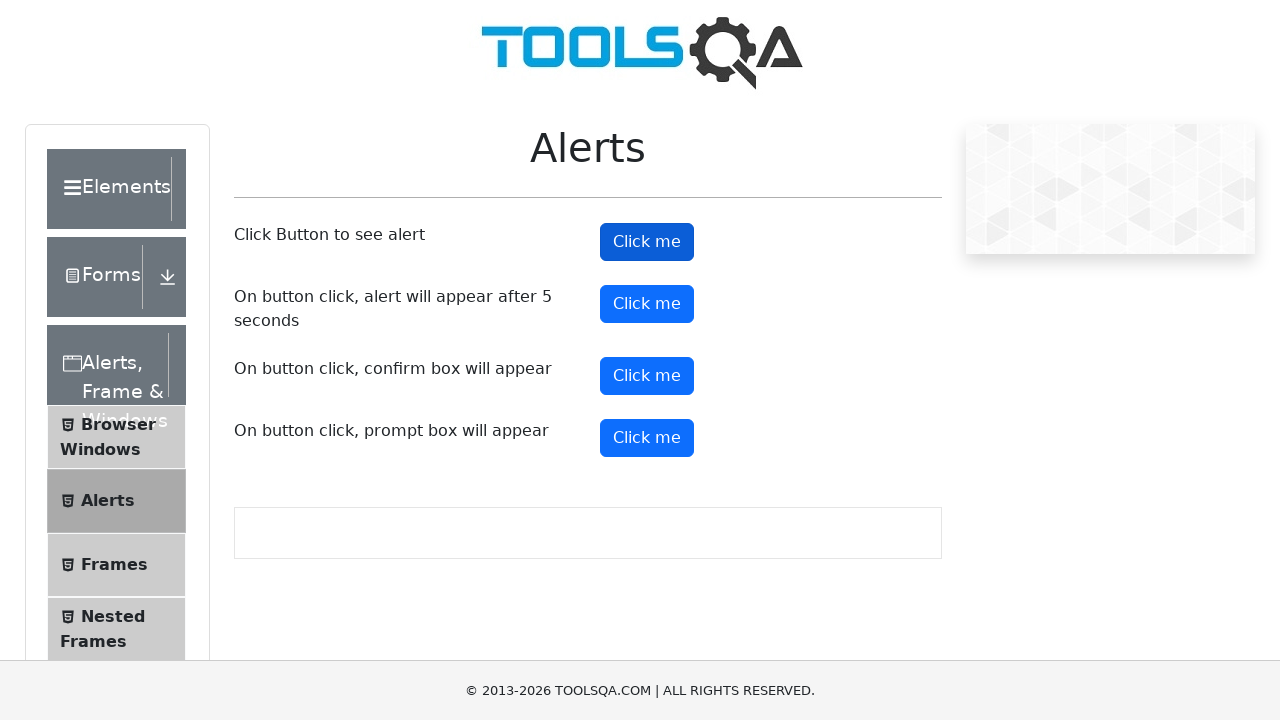

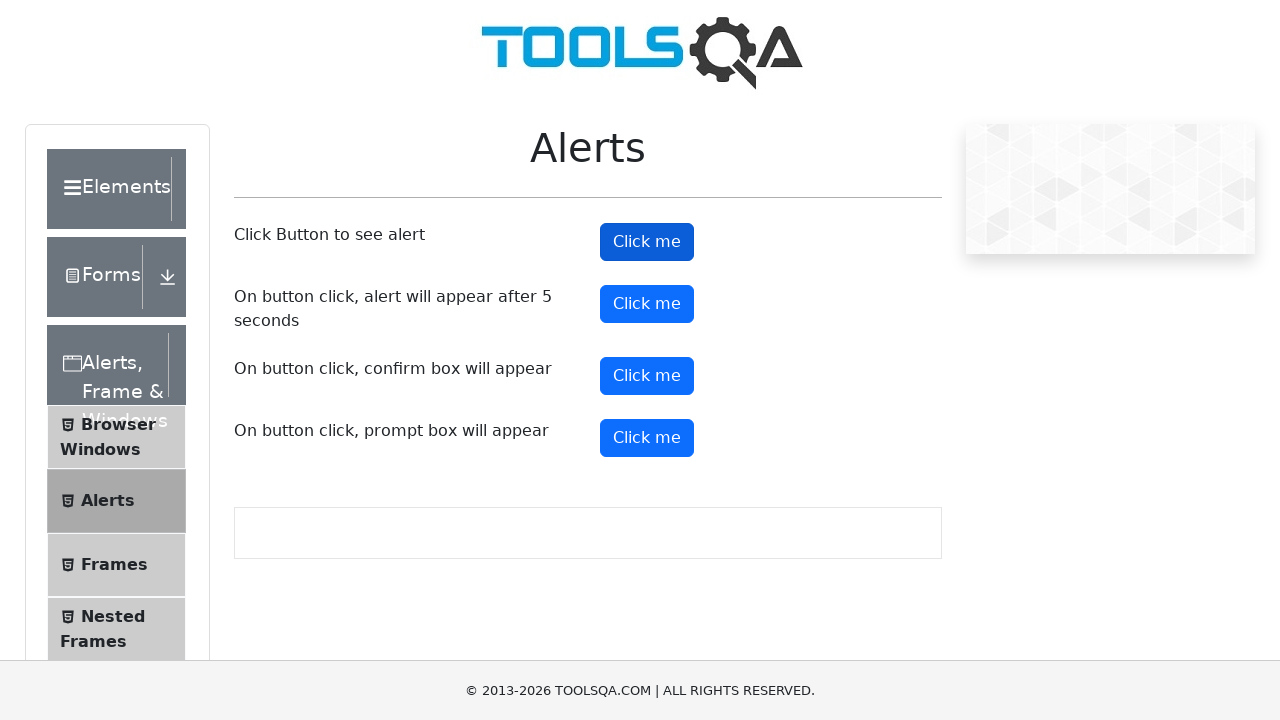